Tests that the login form displays an error when invalid credentials are submitted

Starting URL: https://www.saucedemo.com

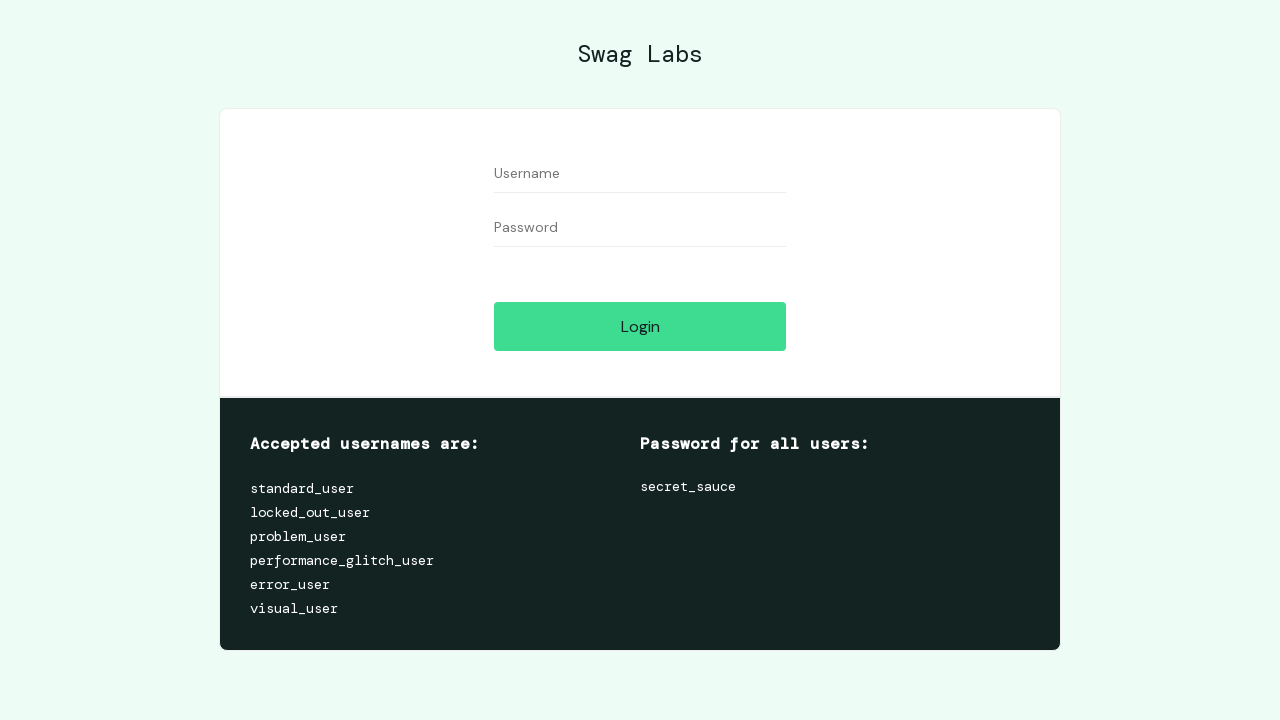

Filled username field with 'bad' on #user-name
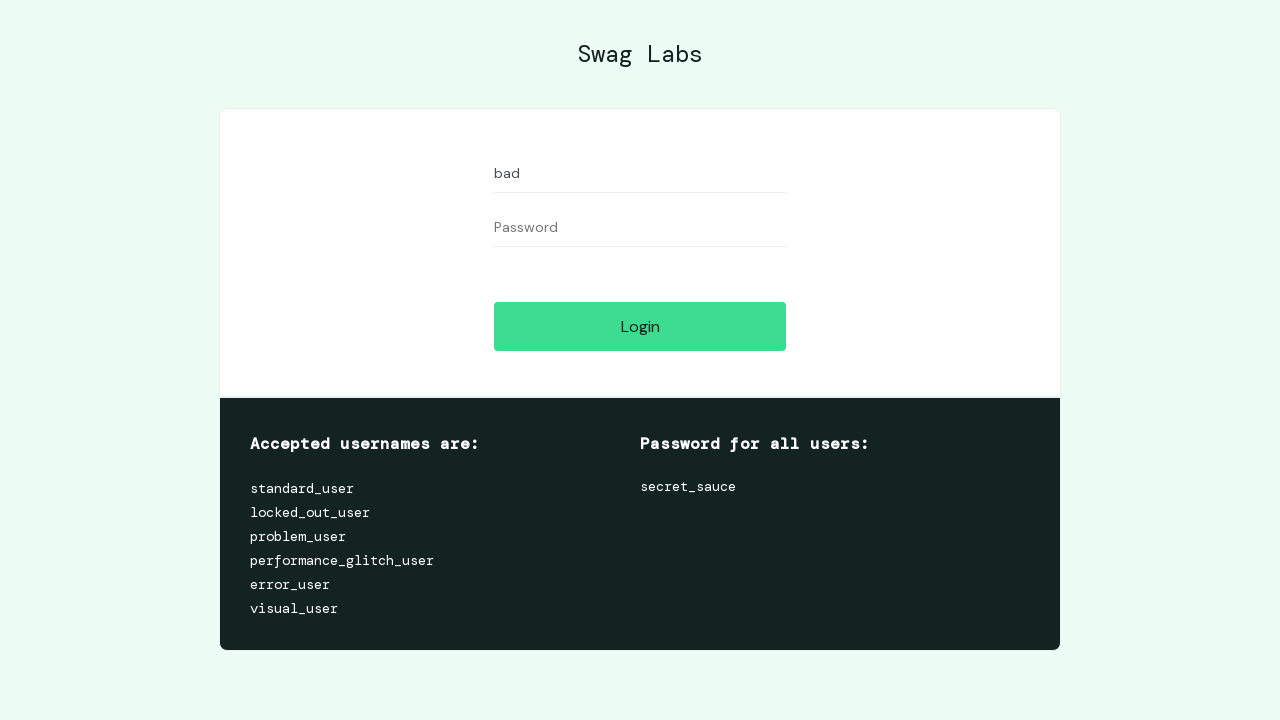

Filled password field with 'bad' on #password
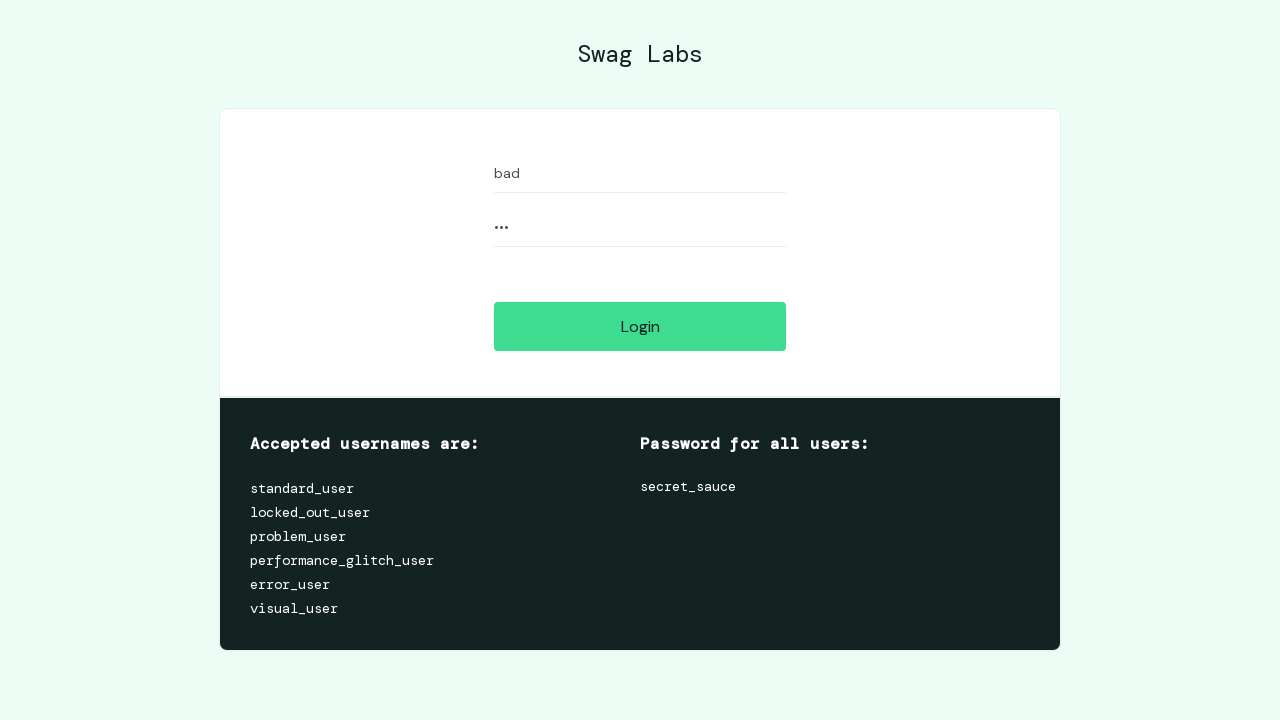

Clicked login button at (640, 326) on .btn_action
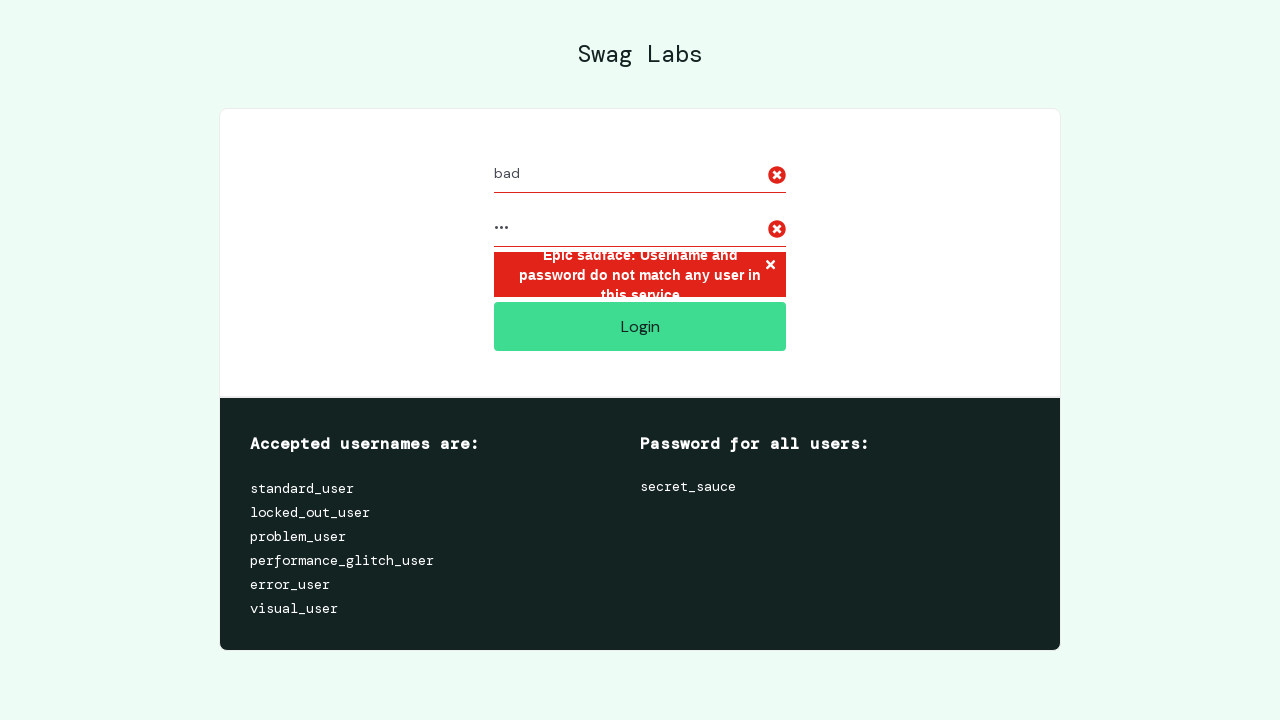

Error message appeared on login form
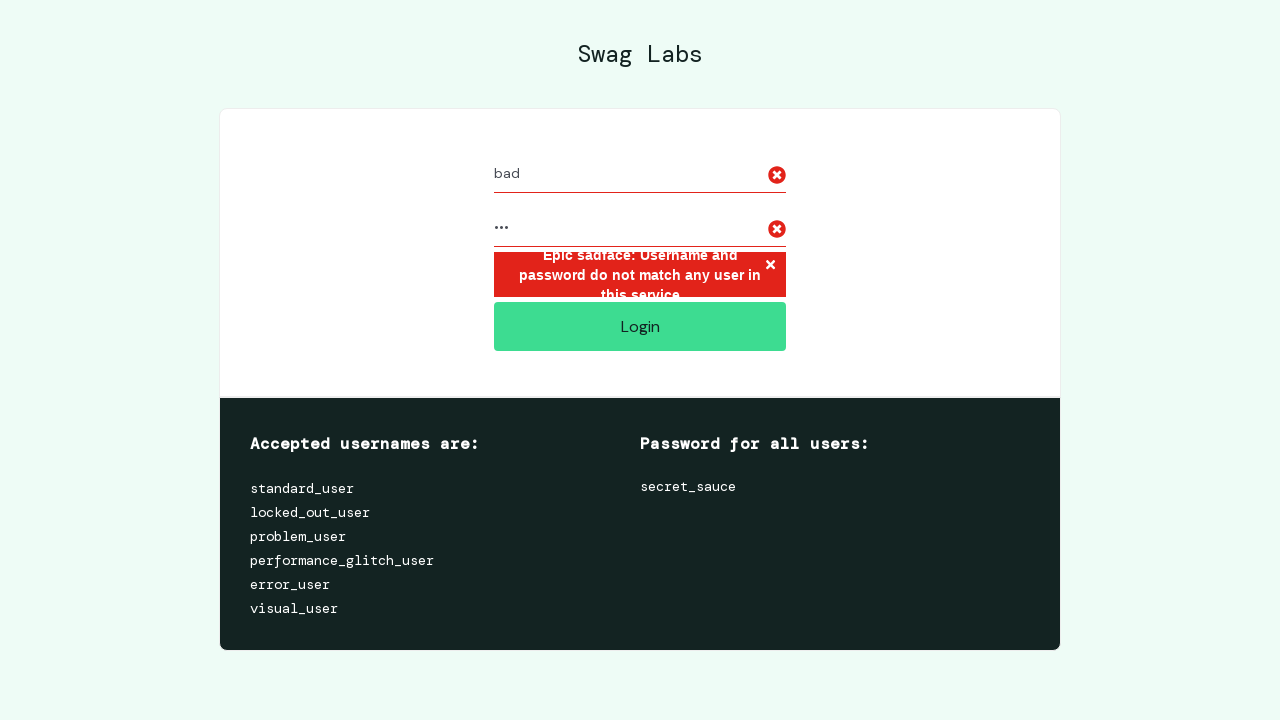

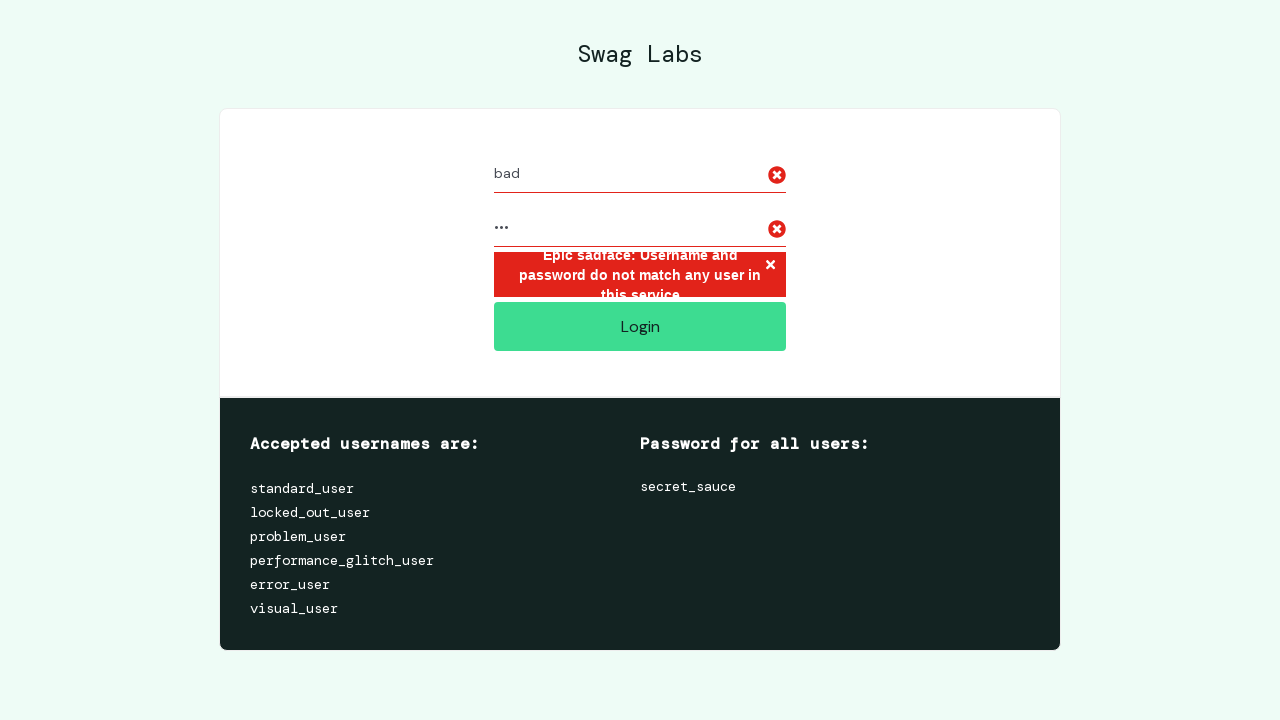